Tests dropdown selection functionality by navigating to the Dropdown page and selecting an option by index

Starting URL: https://practice.cydeo.com/

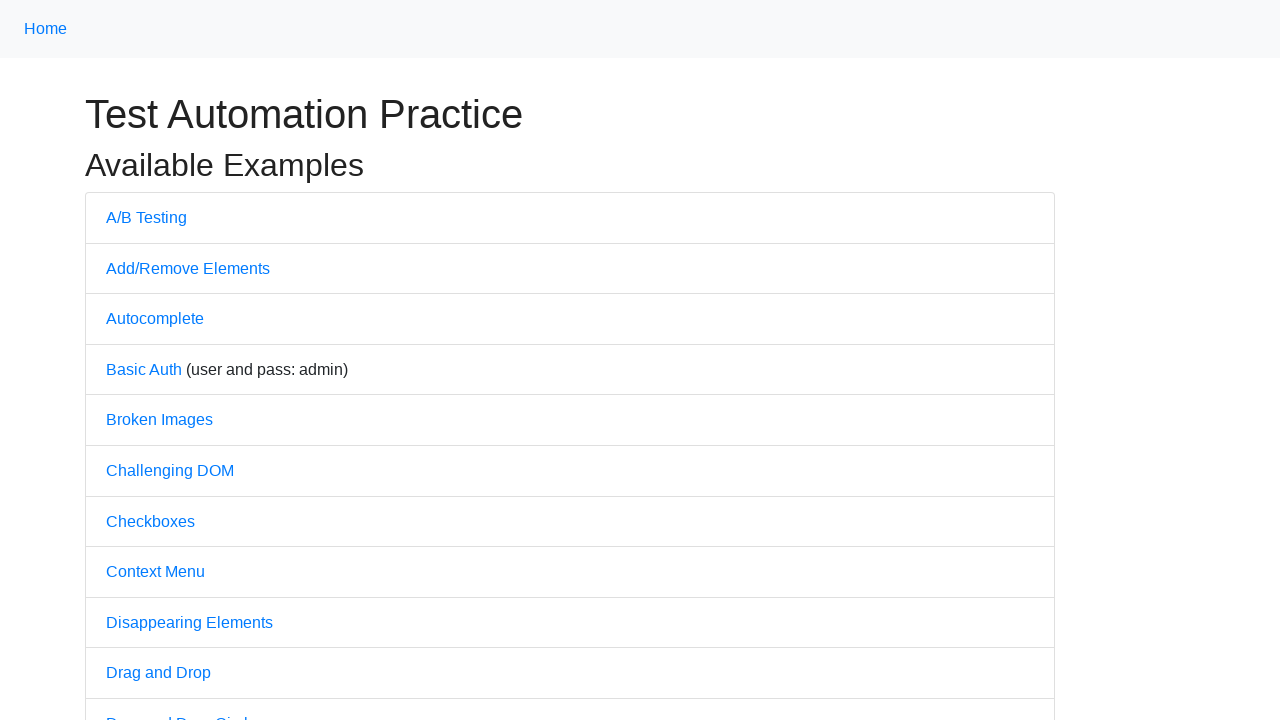

Clicked on Dropdown link to navigate to dropdown page at (143, 360) on text='Dropdown'
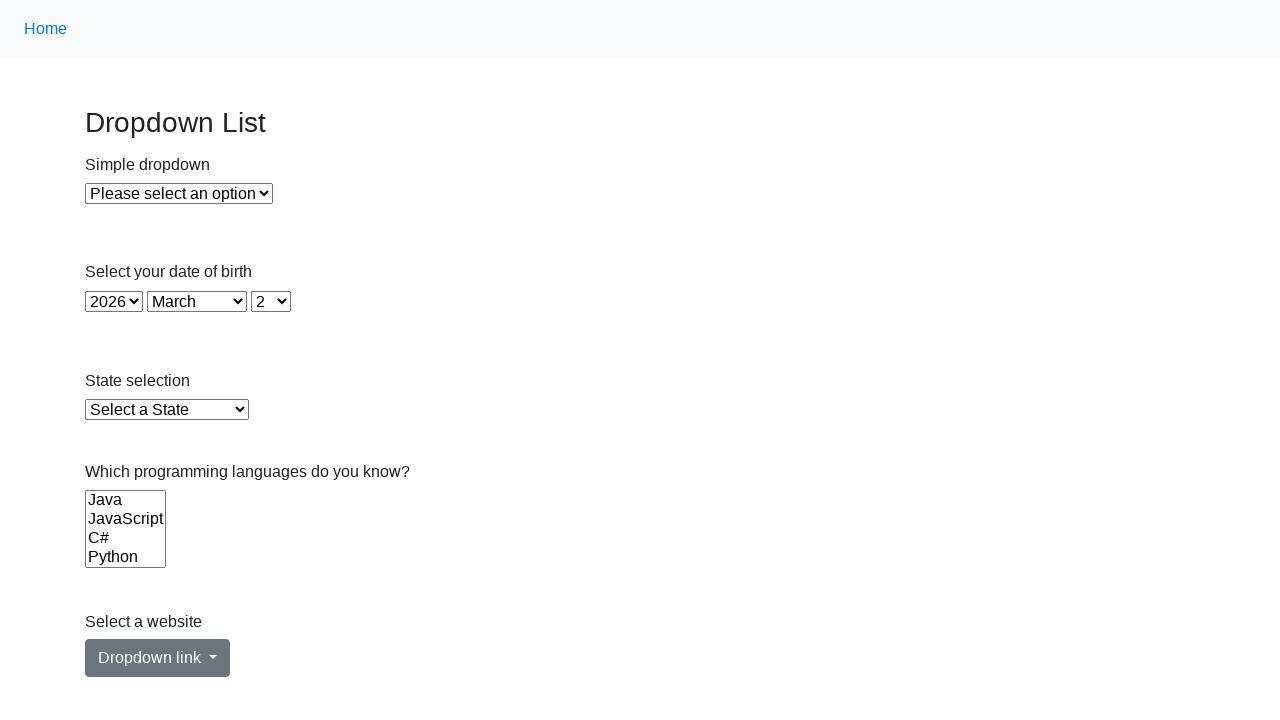

Selected option by index 1 (second option) from dropdown on xpath=//select[@id='dropdown']
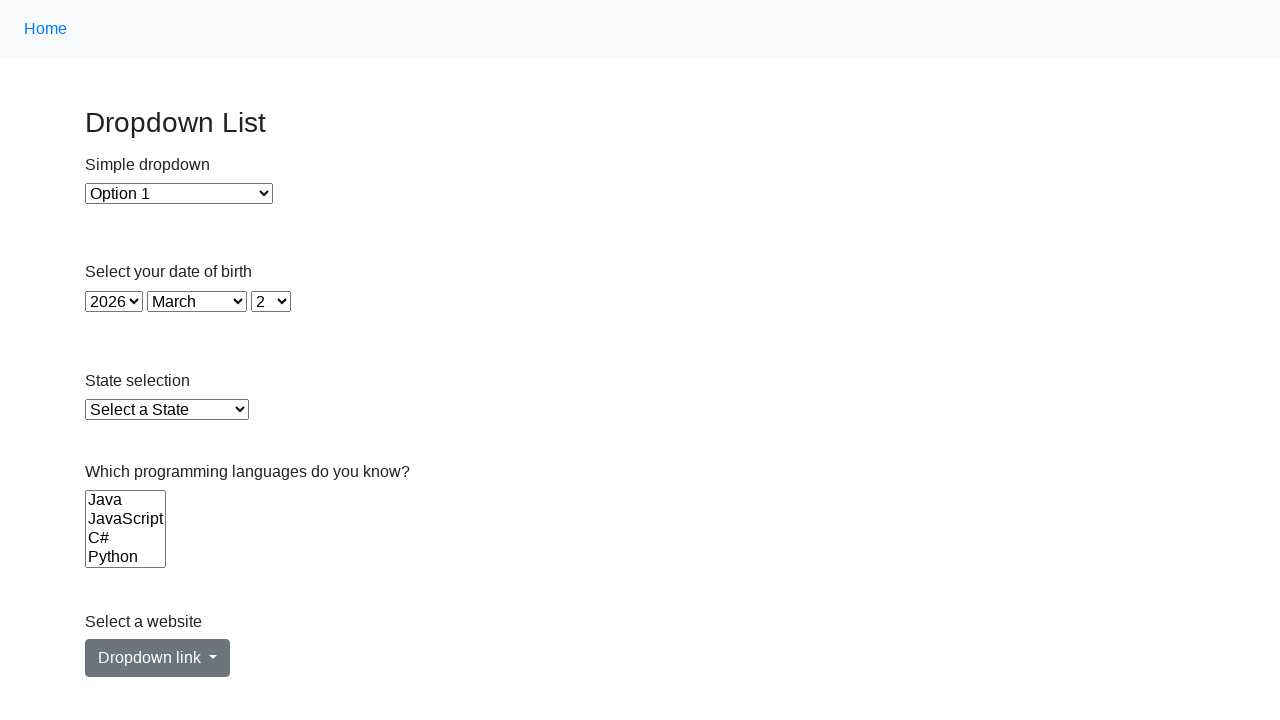

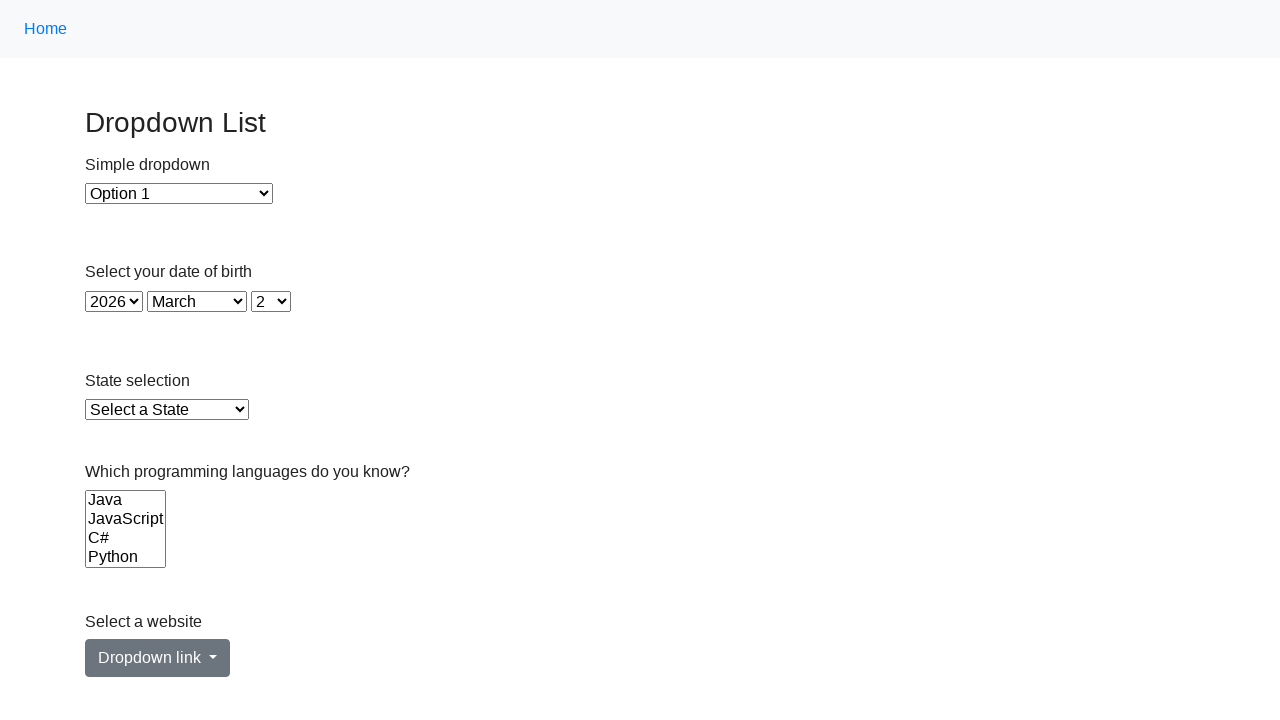